Tests XPath sibling and parent traversal by locating buttons in the header using following-sibling, preceding-sibling, and parent axis navigation, then verifying their text content.

Starting URL: https://rahulshettyacademy.com/AutomationPractice/

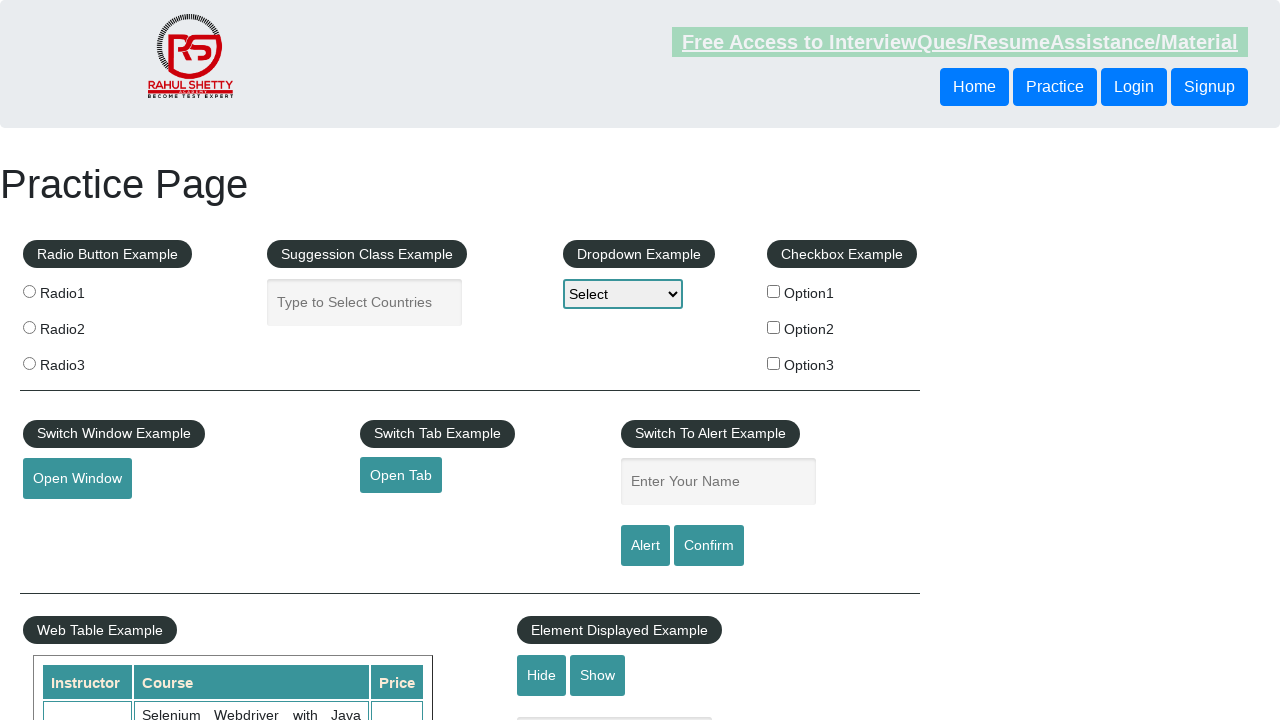

Waited for header button element to load
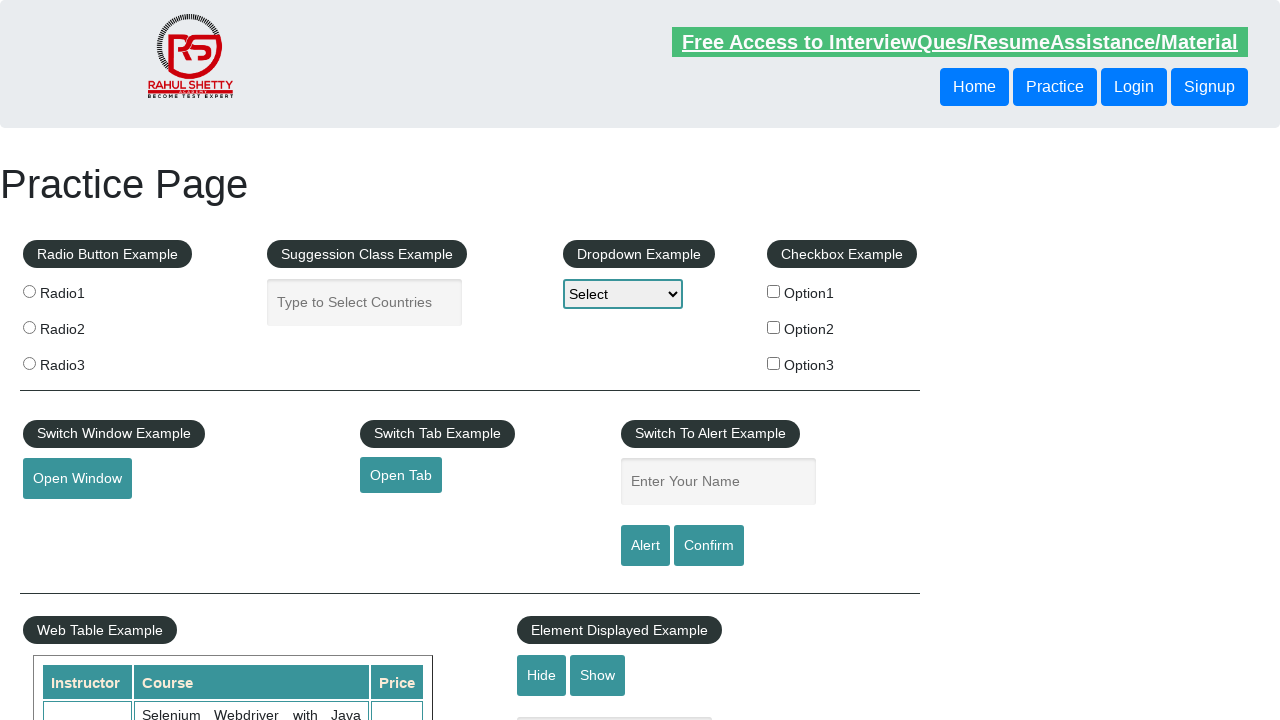

Located following sibling button and retrieved text: 'Login'
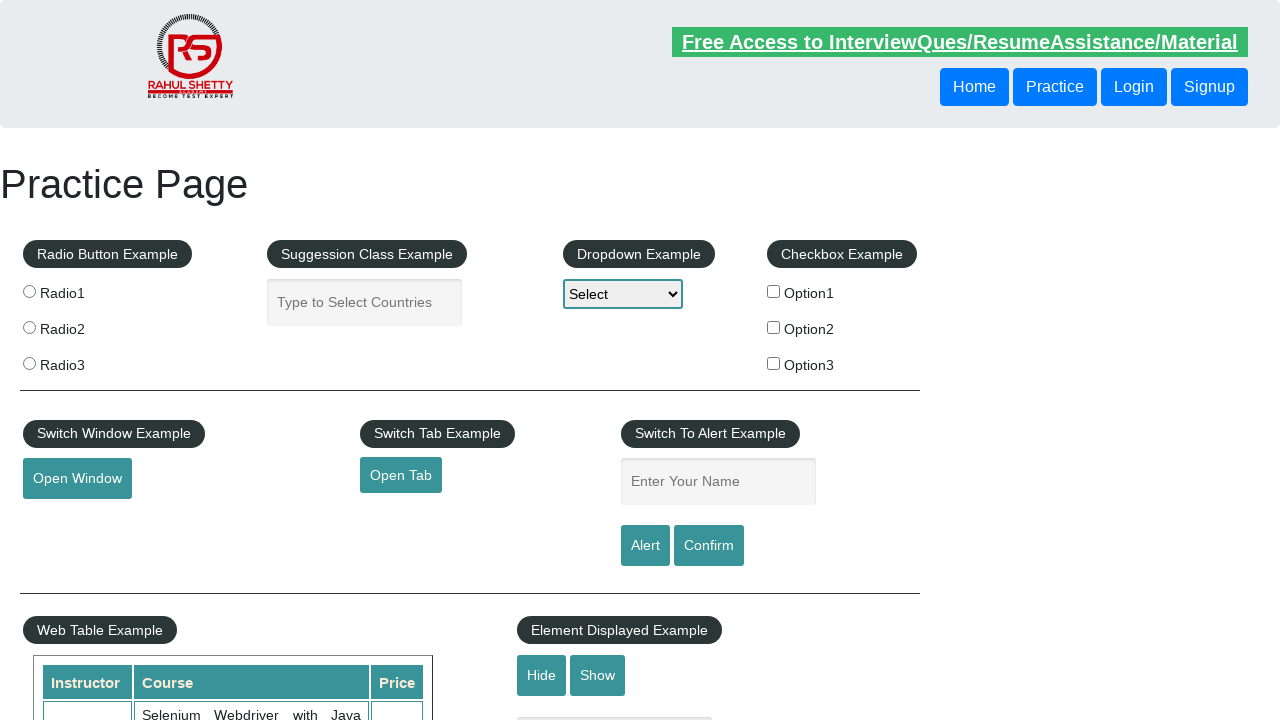

Located preceding sibling button and retrieved text: 'Practice'
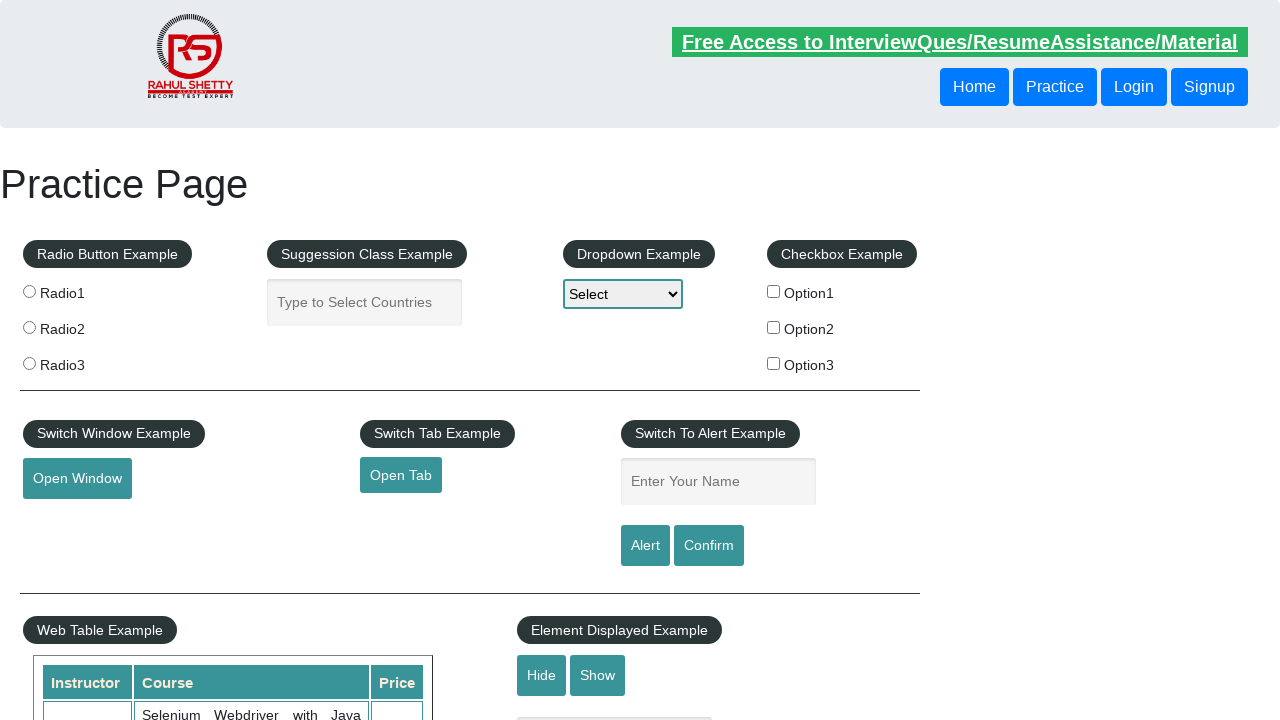

Located button via parent axis traversal and retrieved text: 'Login'
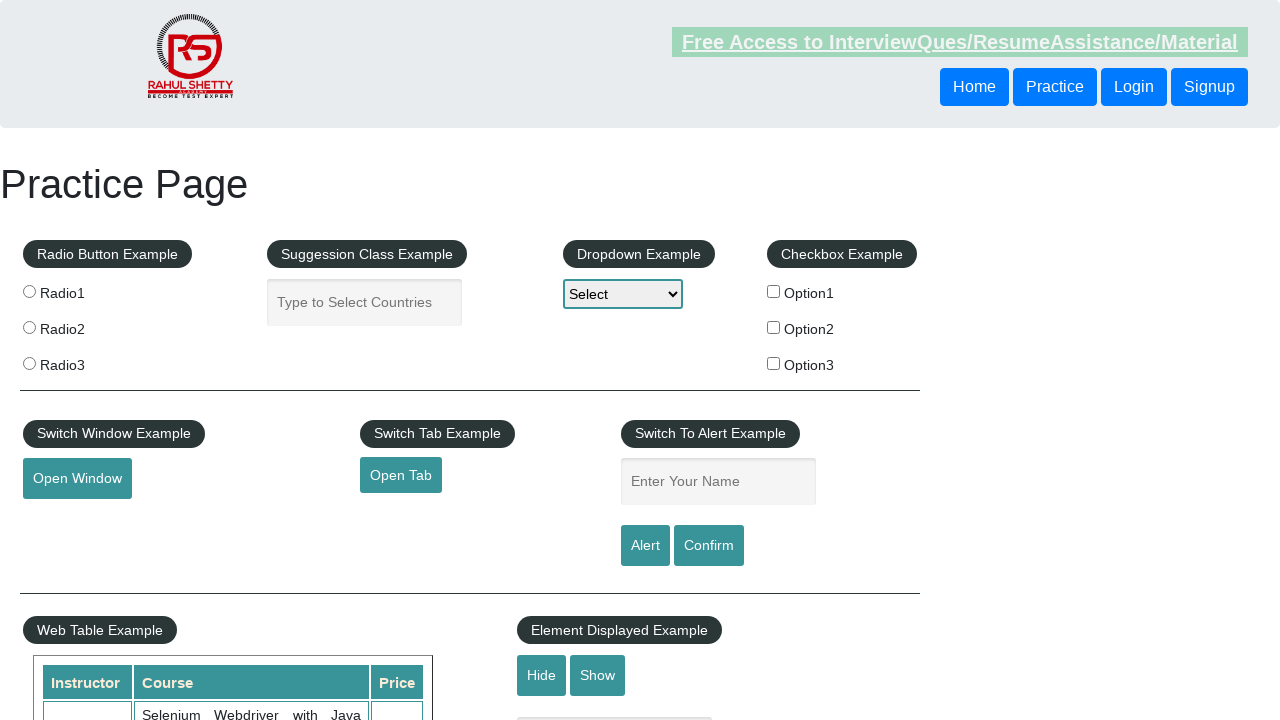

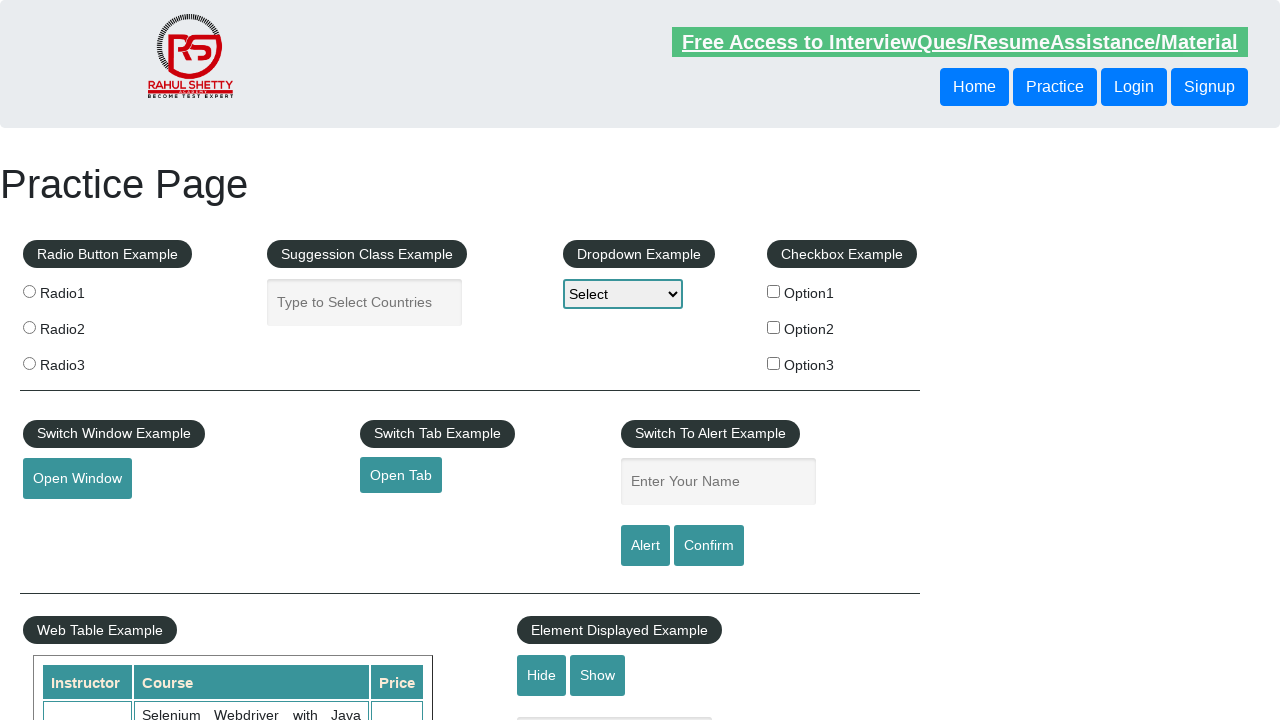